Navigates to MakeMyTrip homepage and verifies the URL contains "makemytrip."

Starting URL: https://www.makemytrip.com/

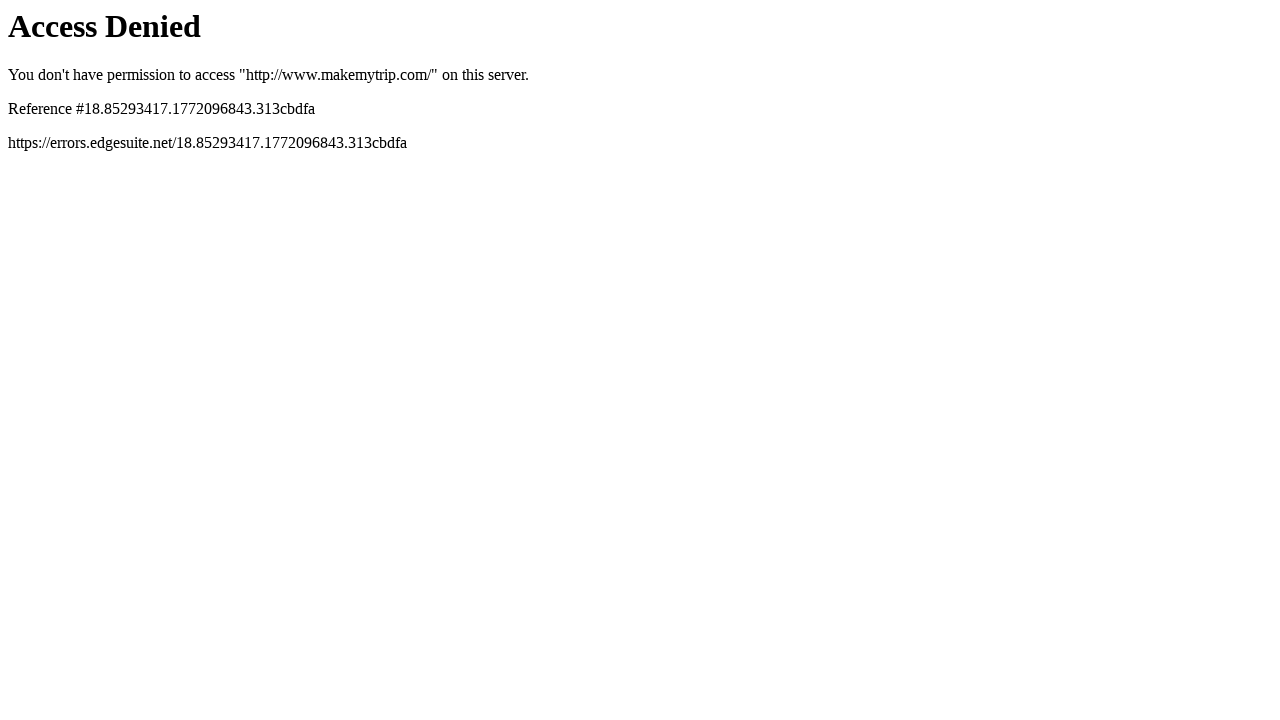

Navigated to MakeMyTrip homepage
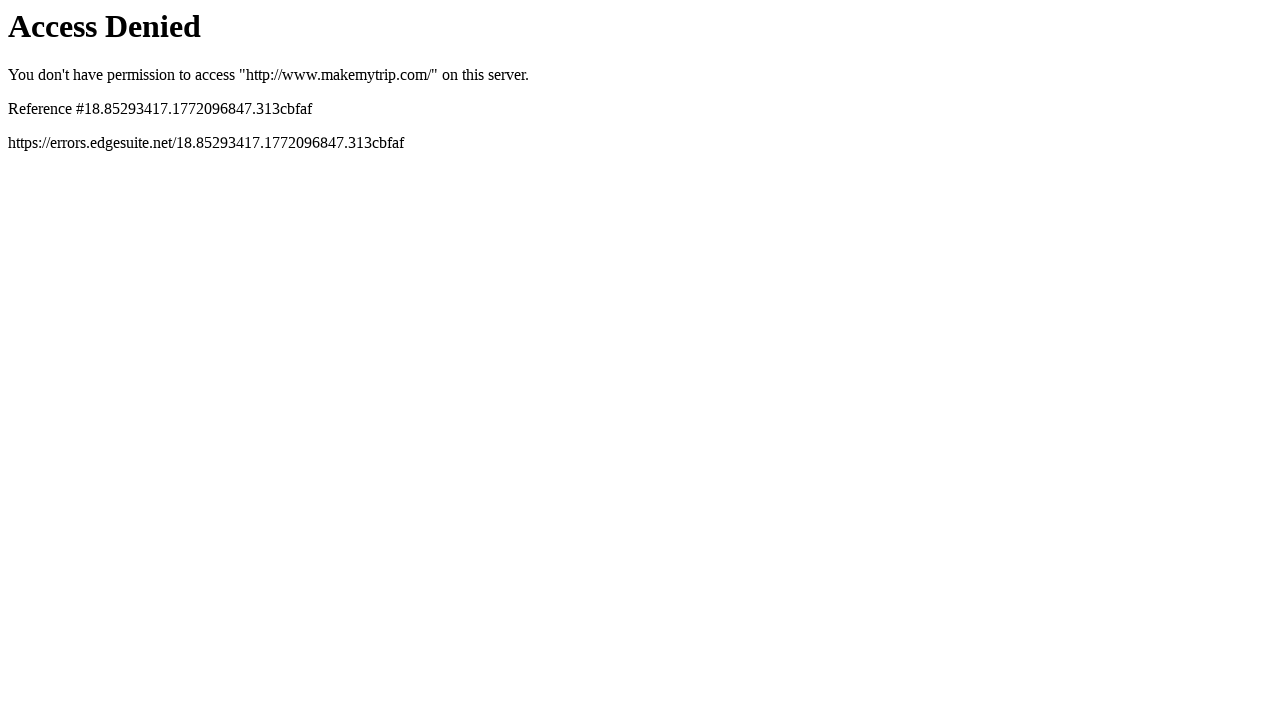

Verified that the current URL contains 'makemytrip.'
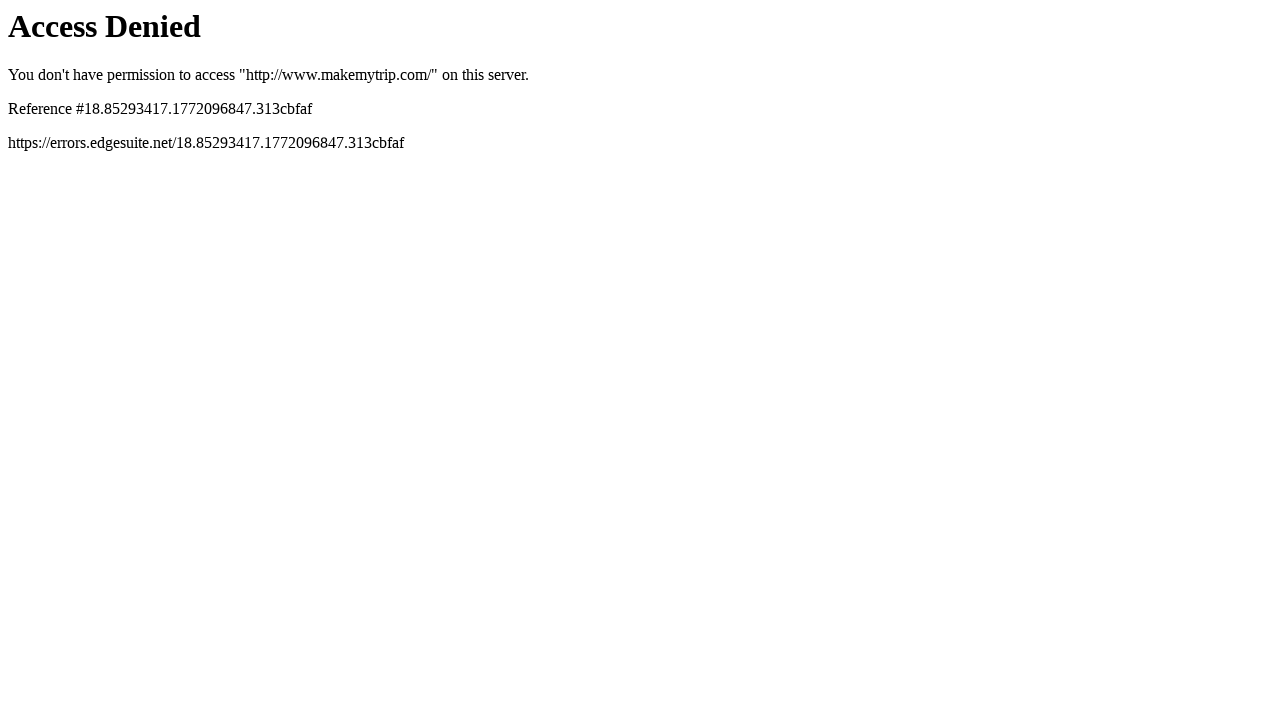

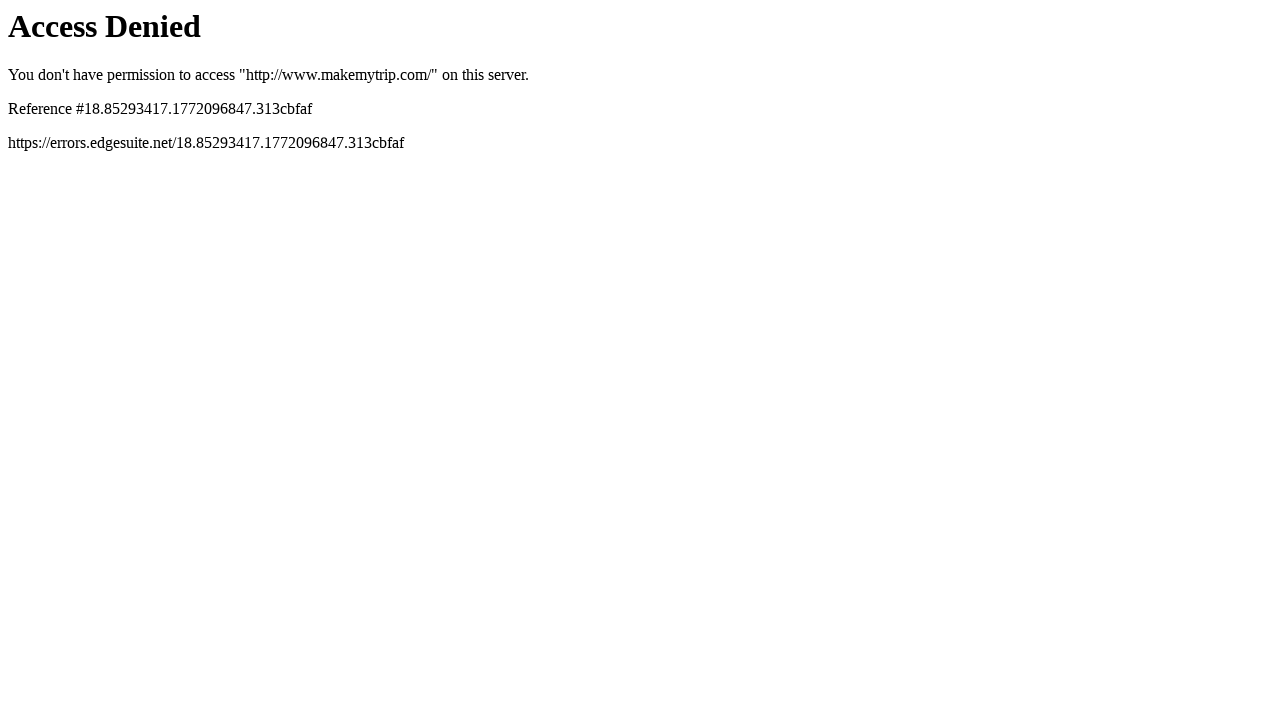